Tests iframe handling by switching to an iframe, verifying text inside it, then switching back to the main frame to verify header text

Starting URL: https://practice.cydeo.com/iframe

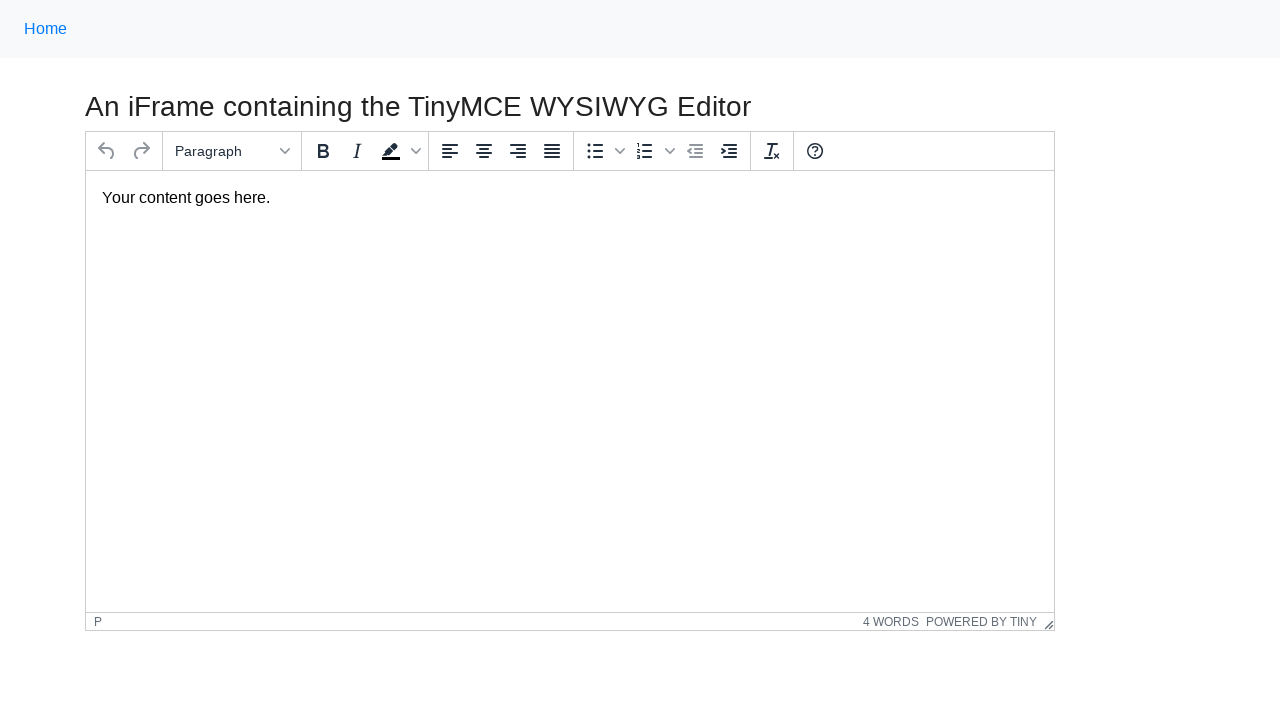

Located iframe with id 'mce_0_ifr'
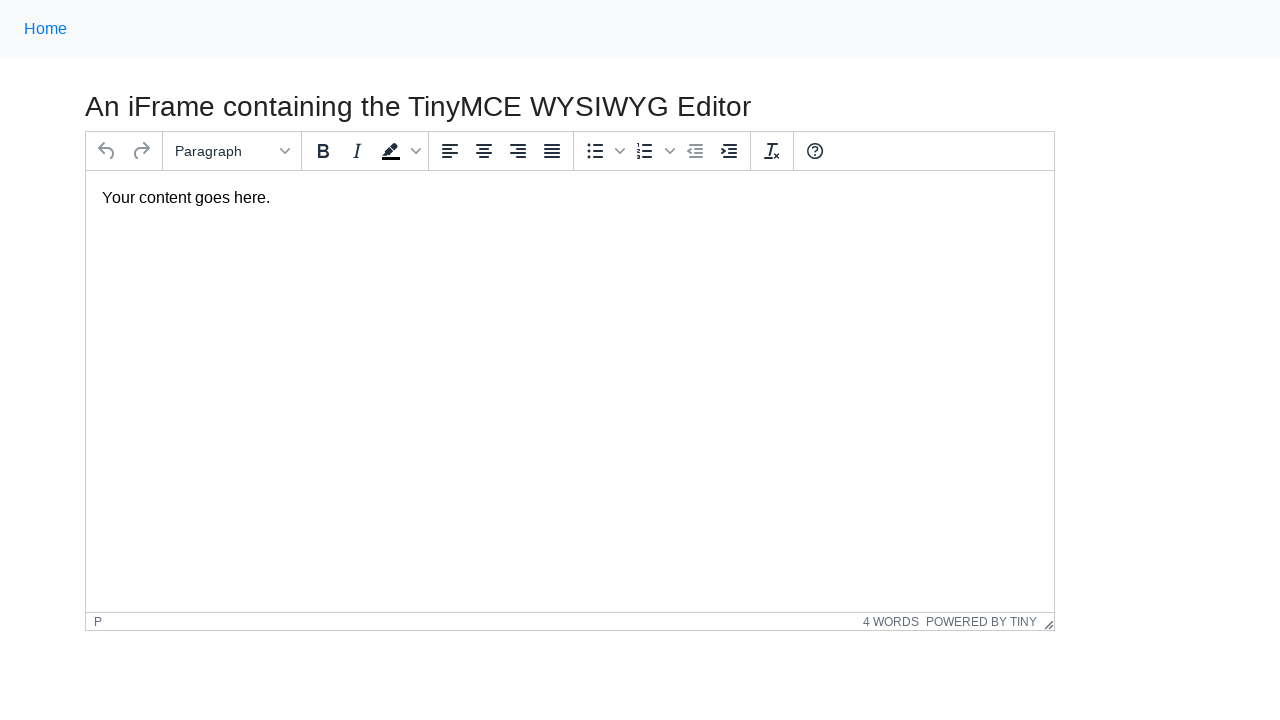

Located paragraph element inside iframe
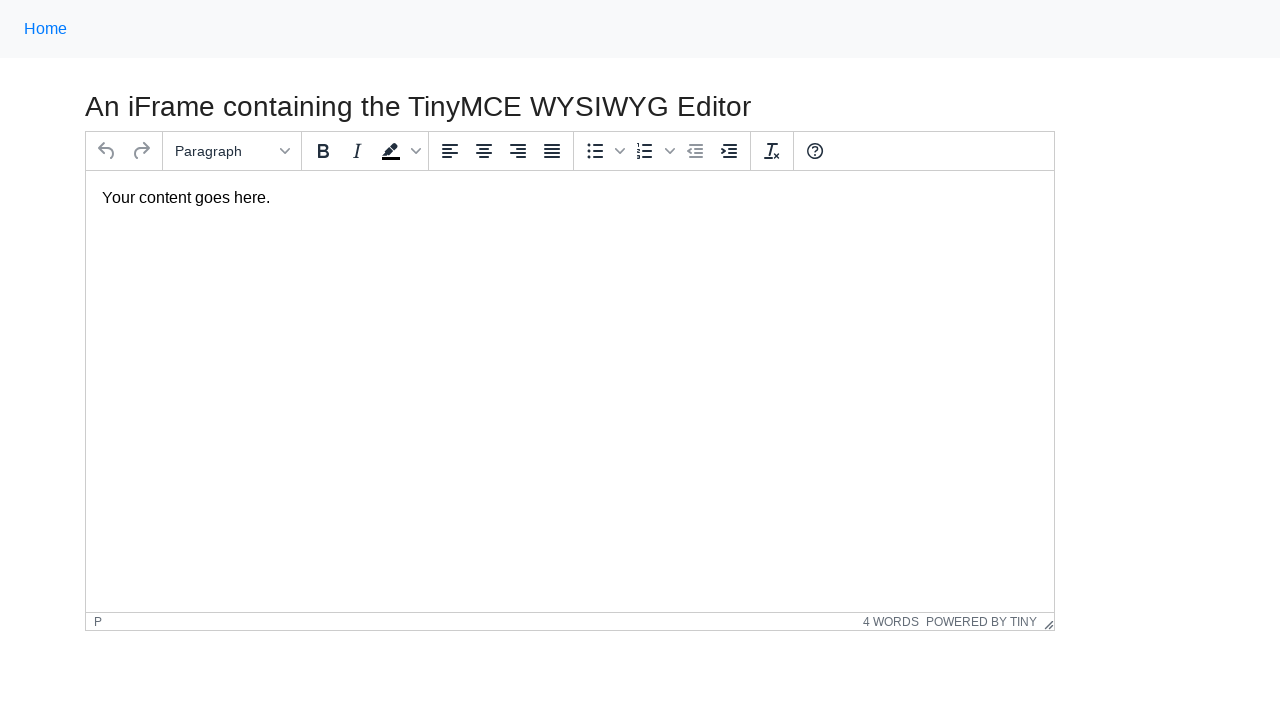

Verified that content text inside iframe is visible
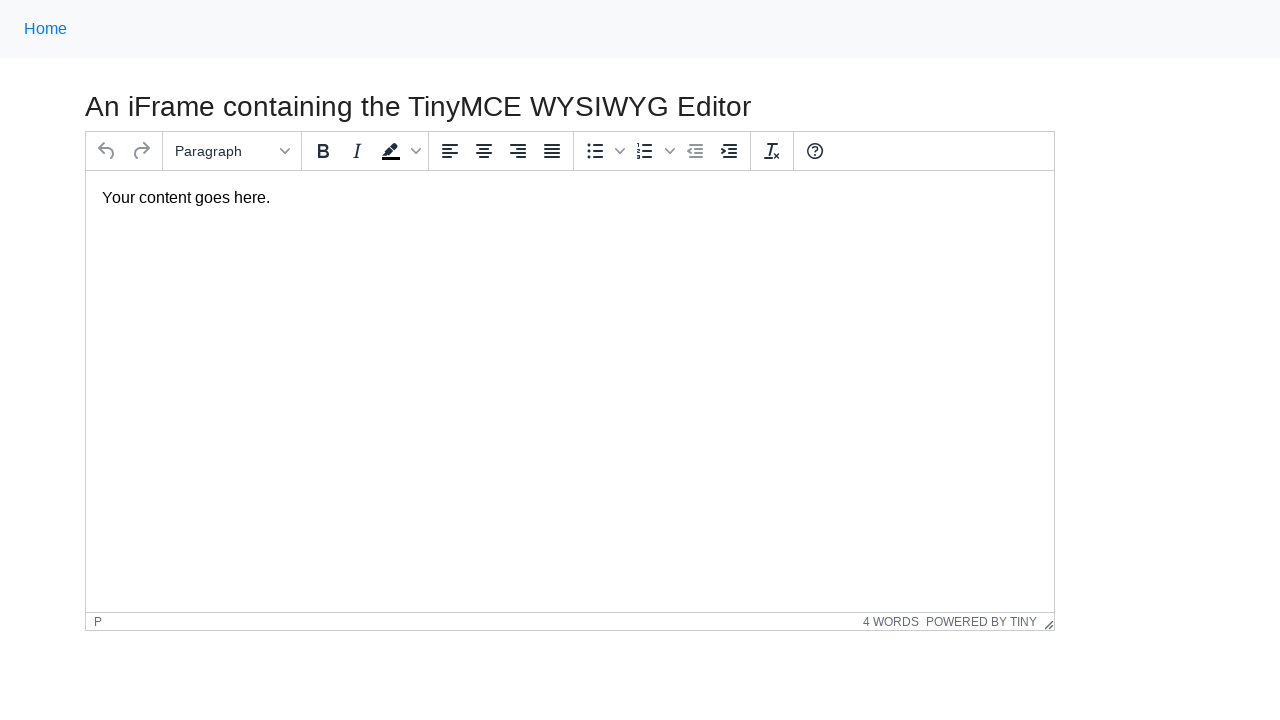

Located h3 header element in main frame
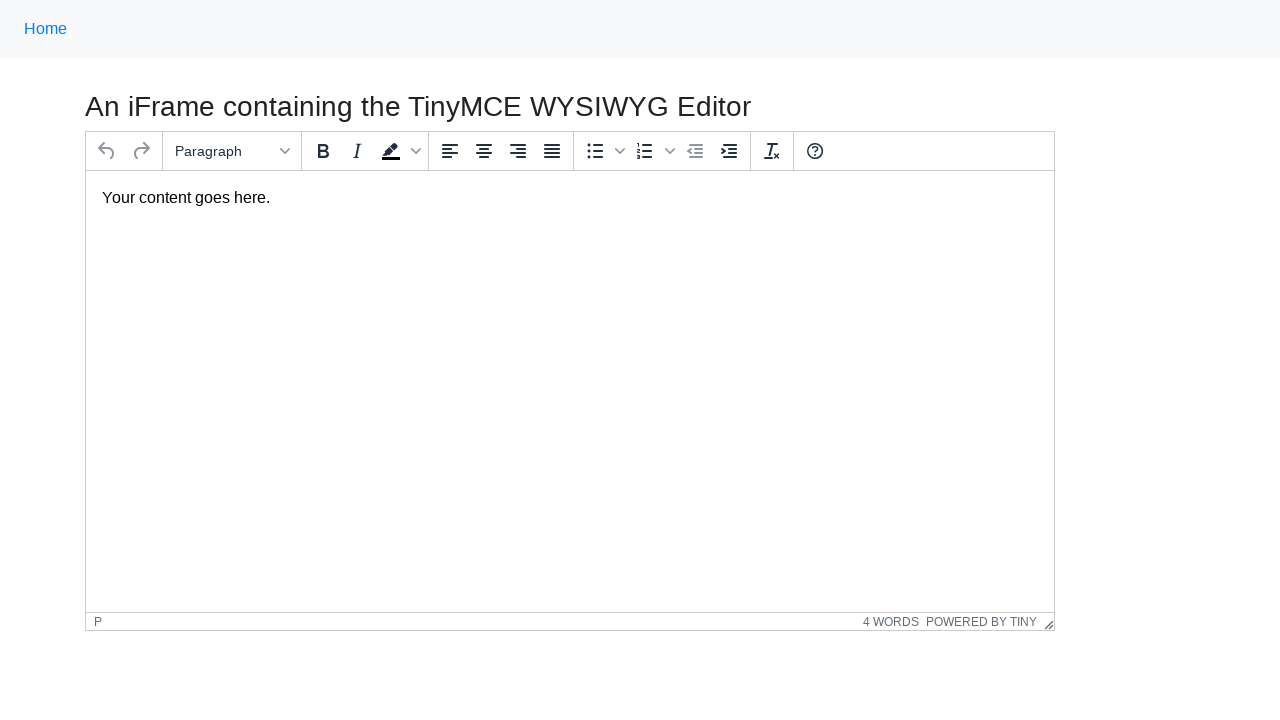

Verified that header text in main frame is visible
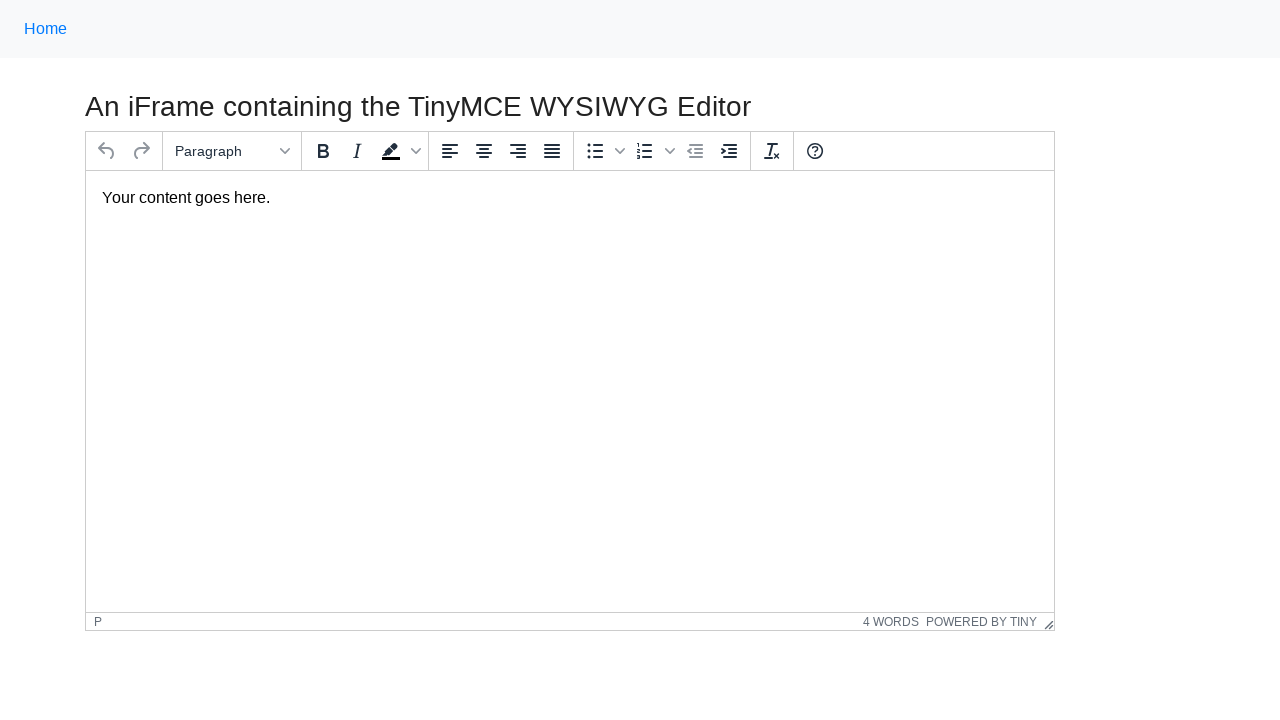

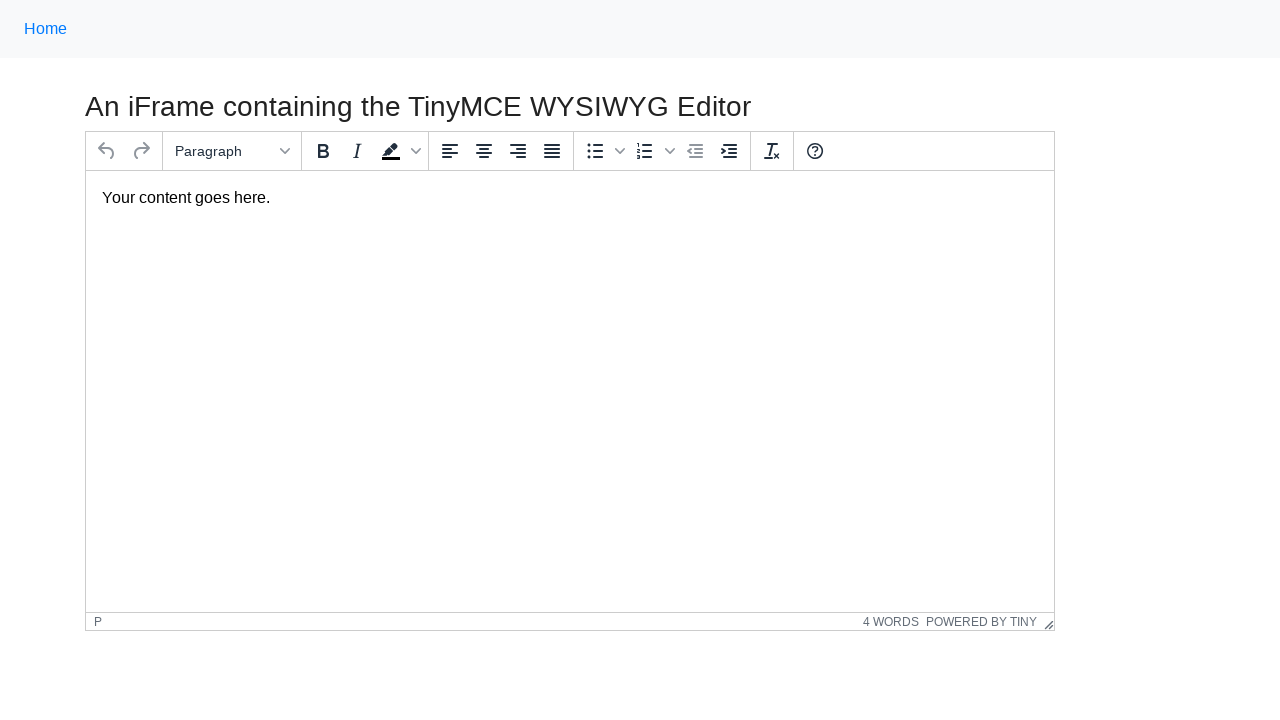